Tests an electric warm floor calculator by entering floor dimensions (5x6), selecting room type and heating type from dropdowns, entering floor losses value, and verifying the calculated cable power results.

Starting URL: https://kermi-fko.ru/raschety/Calc-Rehau-Solelec.aspx

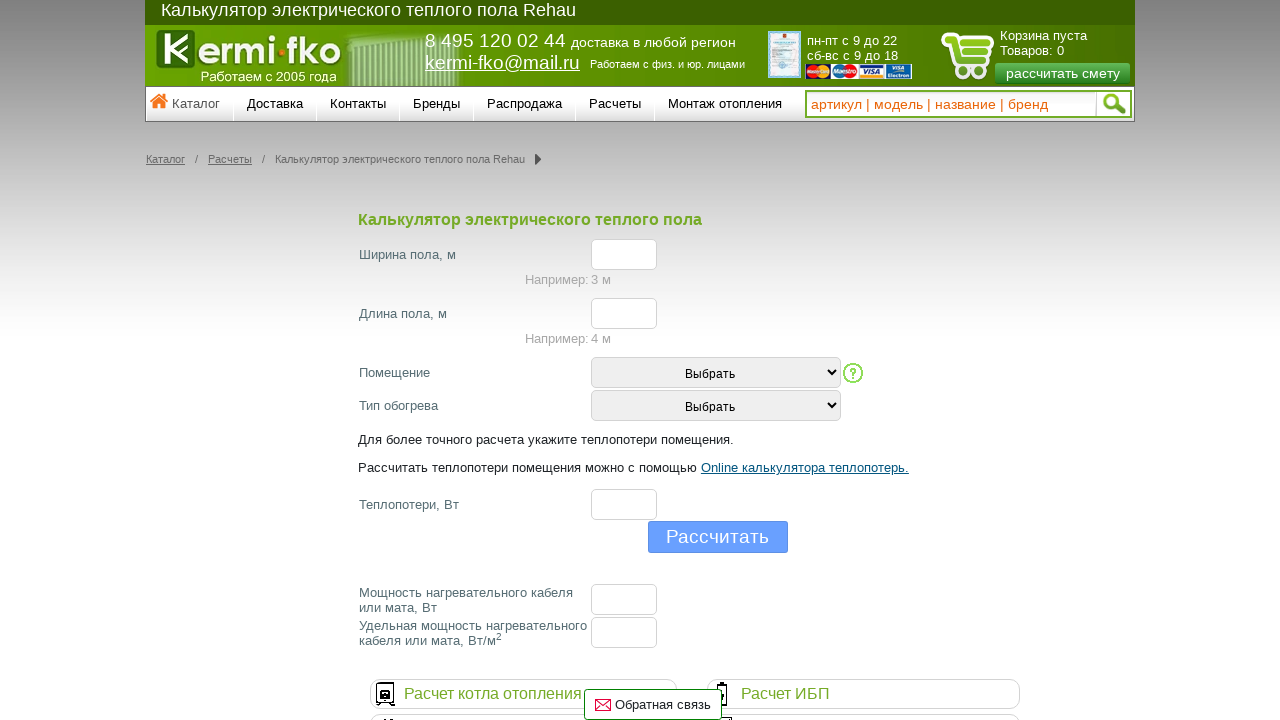

Filled floor width field with value 5 on #el_f_width
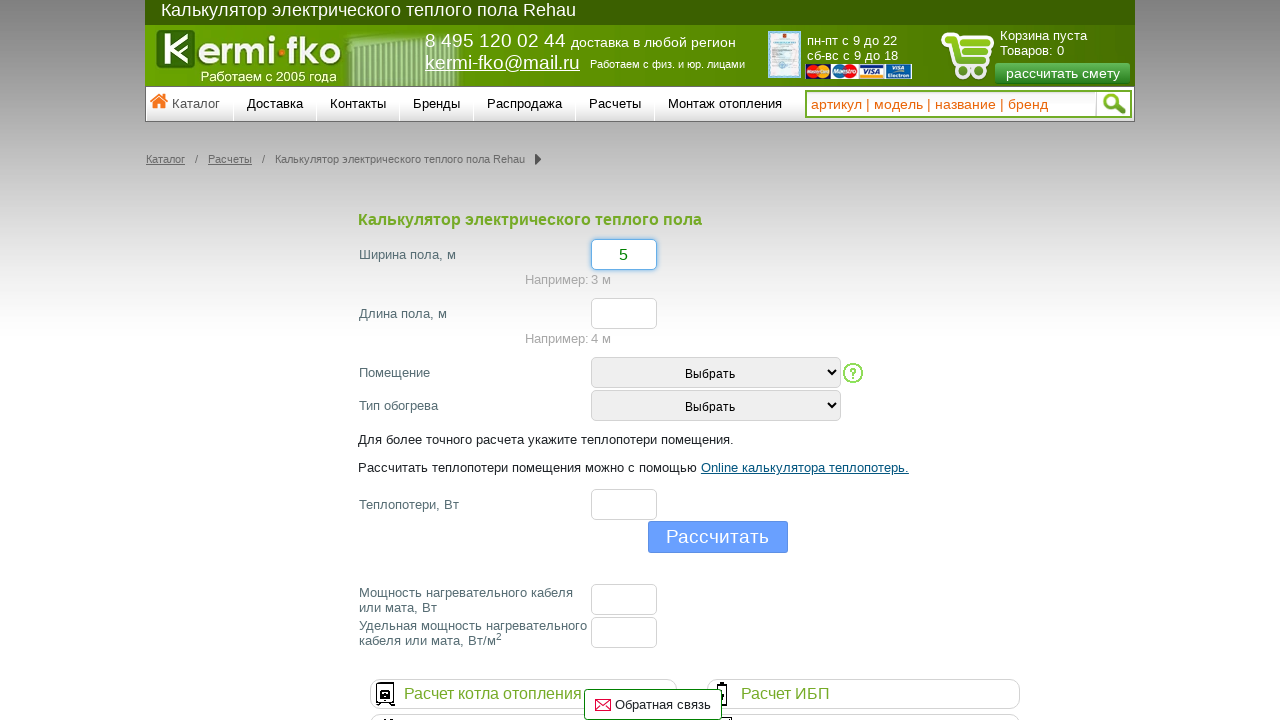

Filled floor length field with value 6 on #el_f_lenght
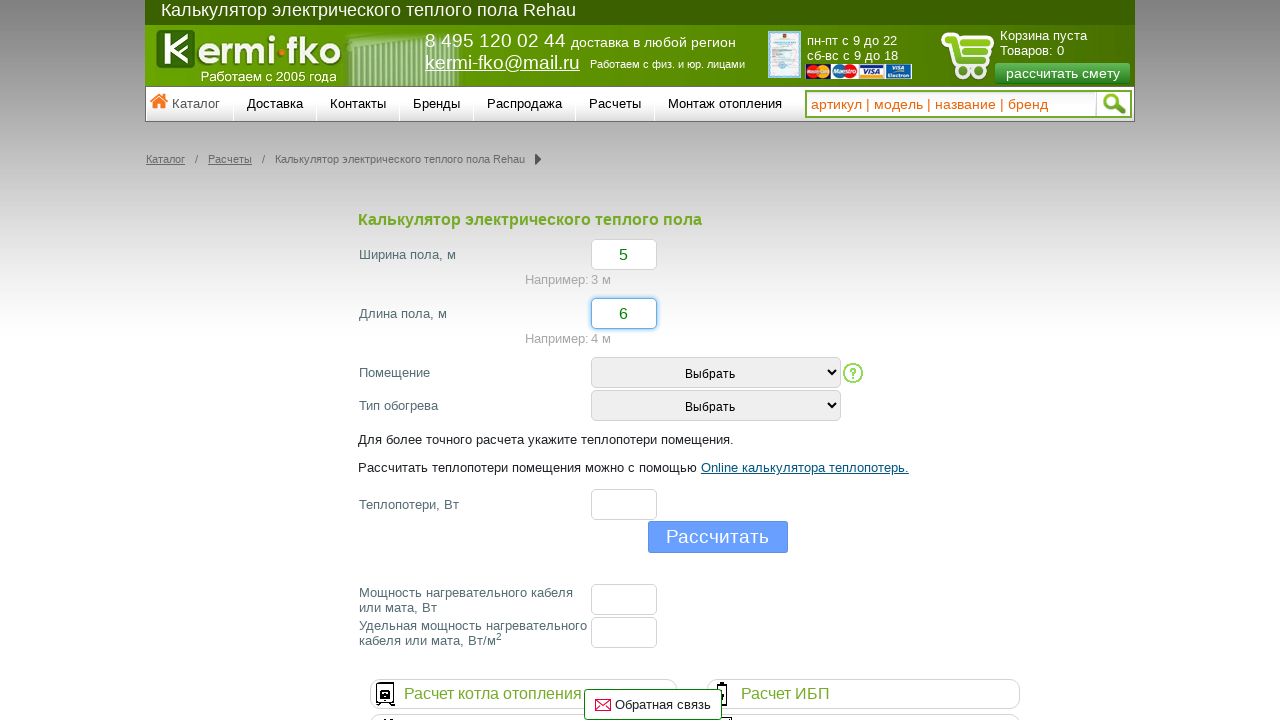

Selected room type option 2 on #room_type
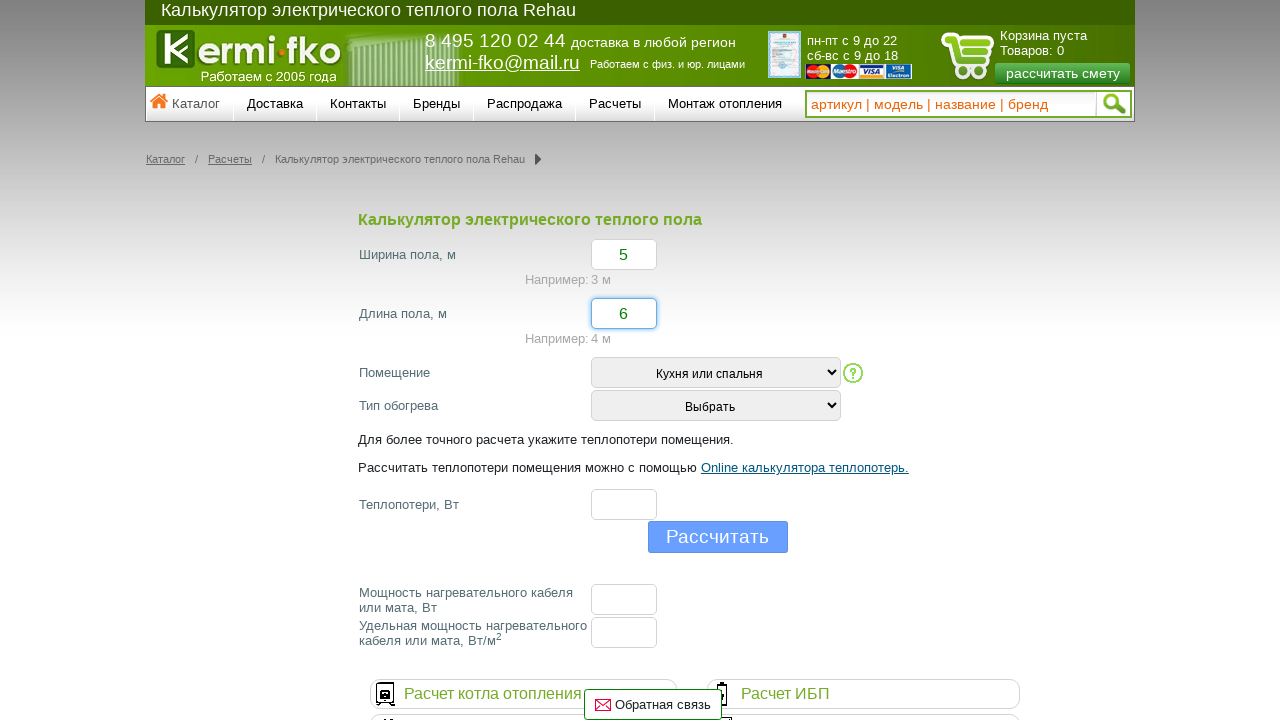

Selected heating type option 3 on #heating_type
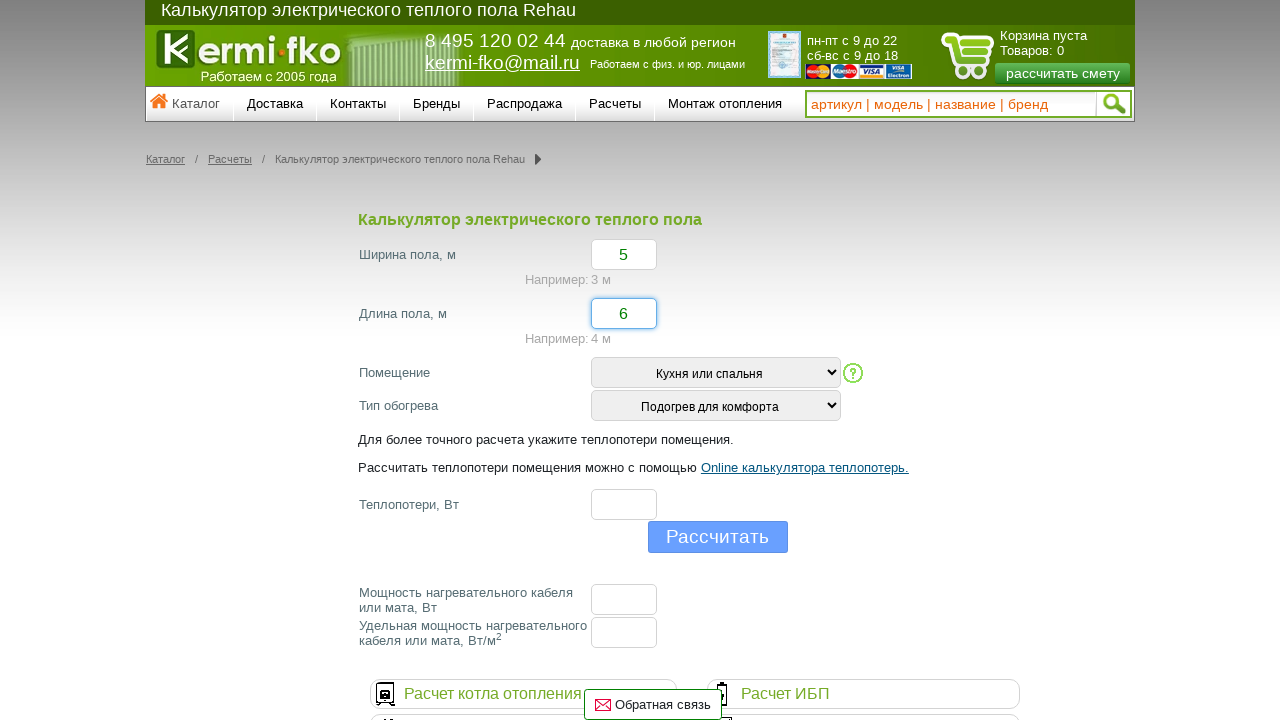

Filled floor losses field with value 41484 on #el_f_losses
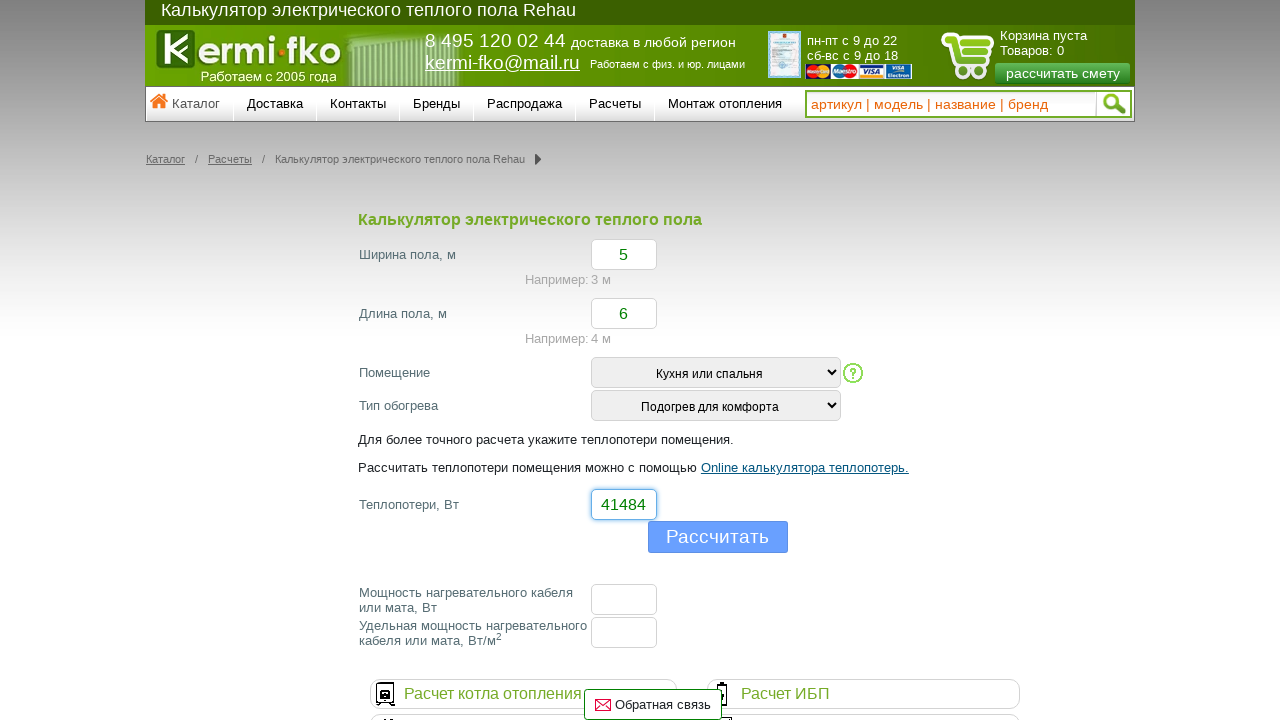

Clicked the calculate button at (718, 537) on input[name='button']
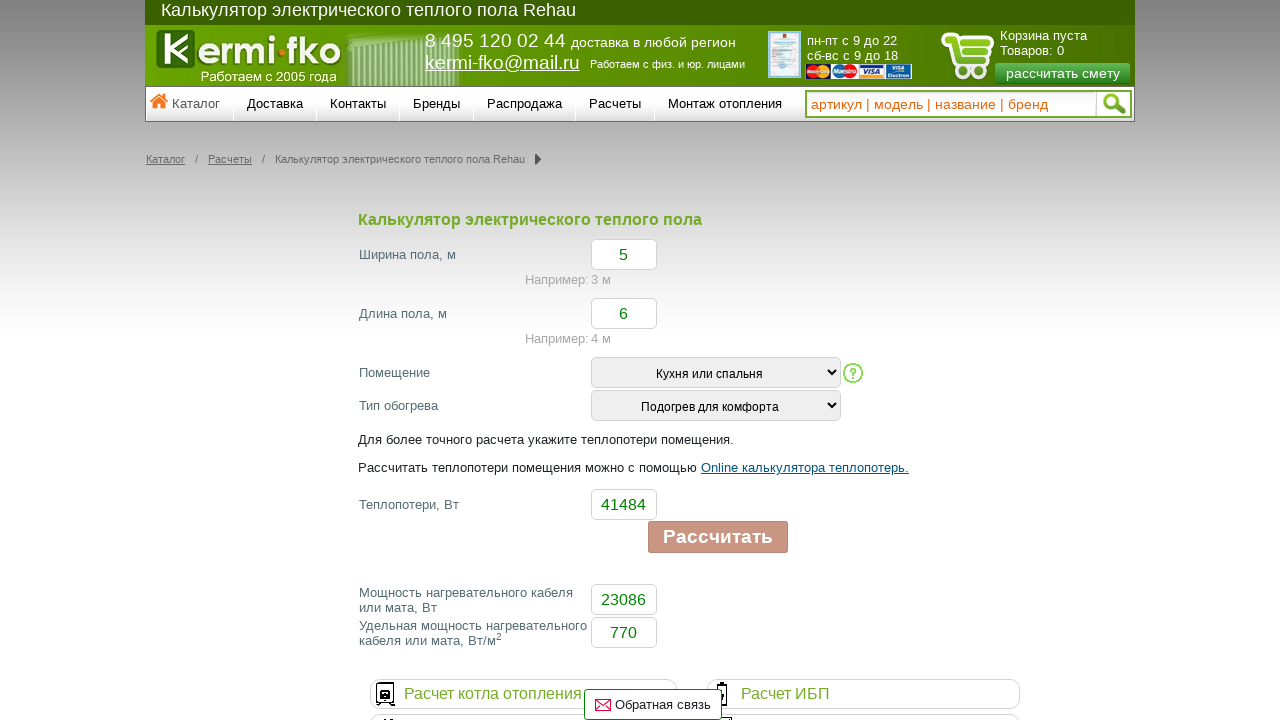

Waited for results to load - floor cable power field appeared
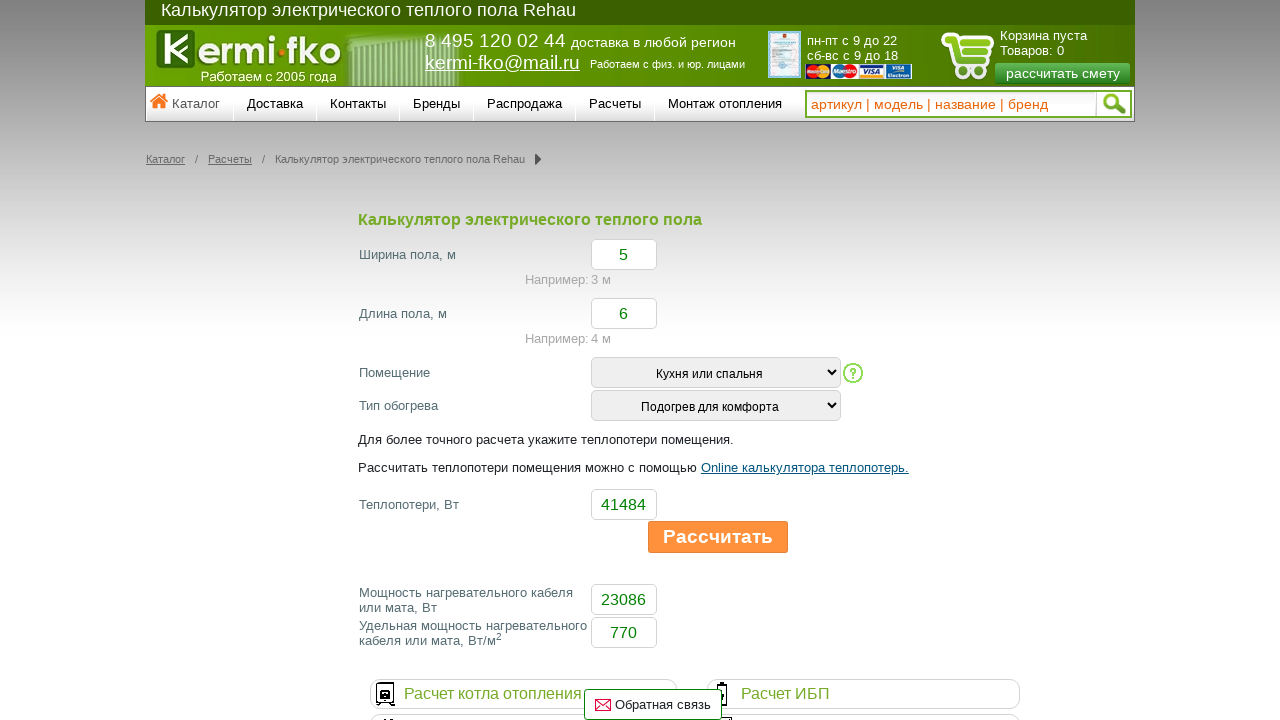

Retrieved floor cable power value: 23086
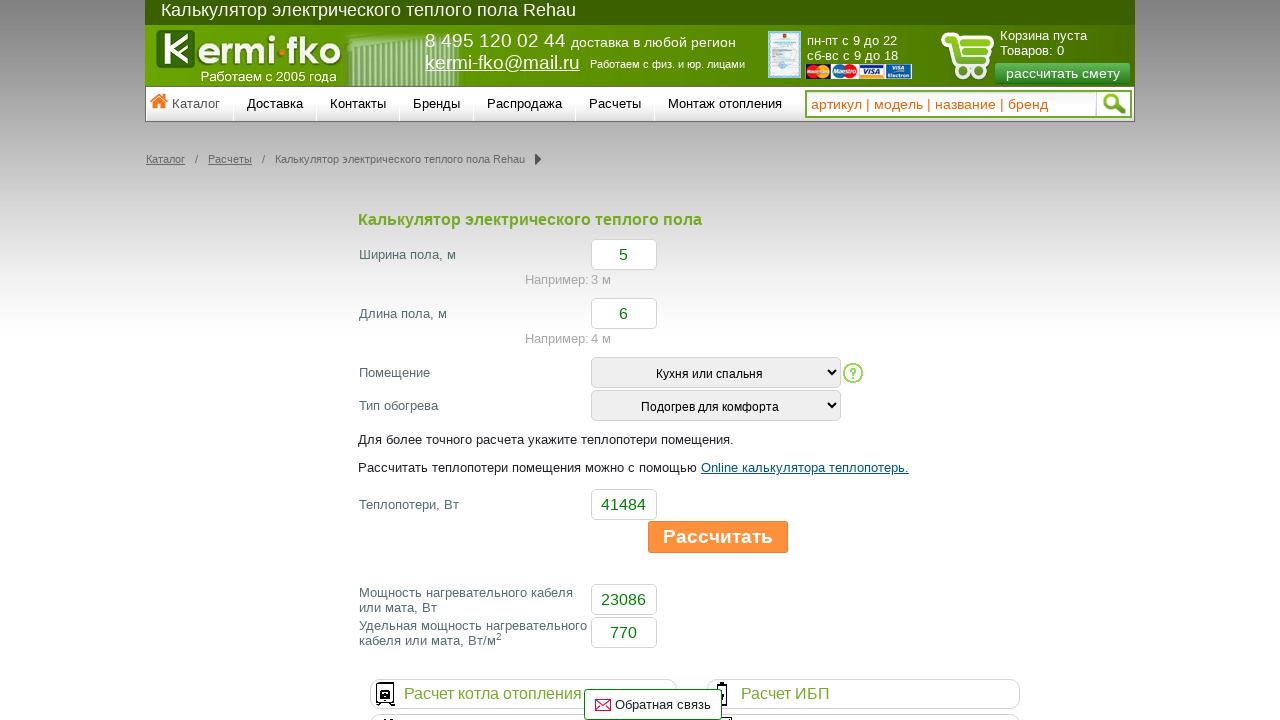

Retrieved specific floor cable power value: 770
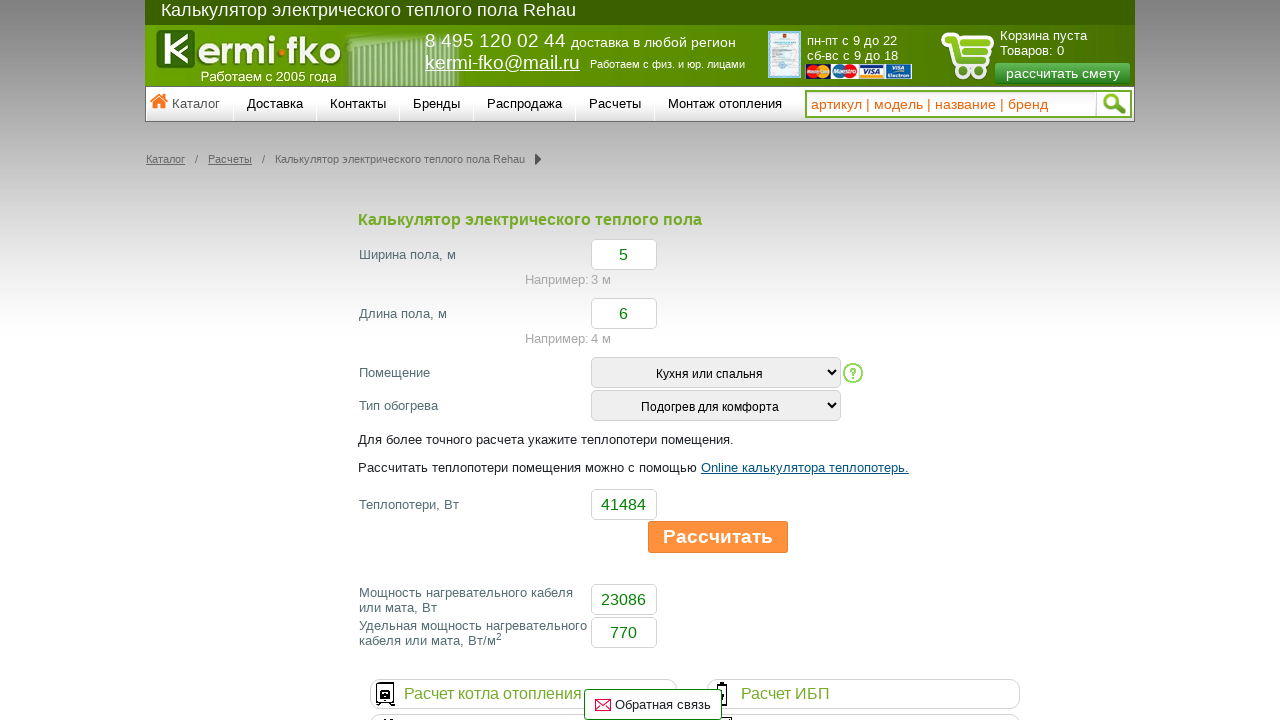

Verified floor cable power equals 23086
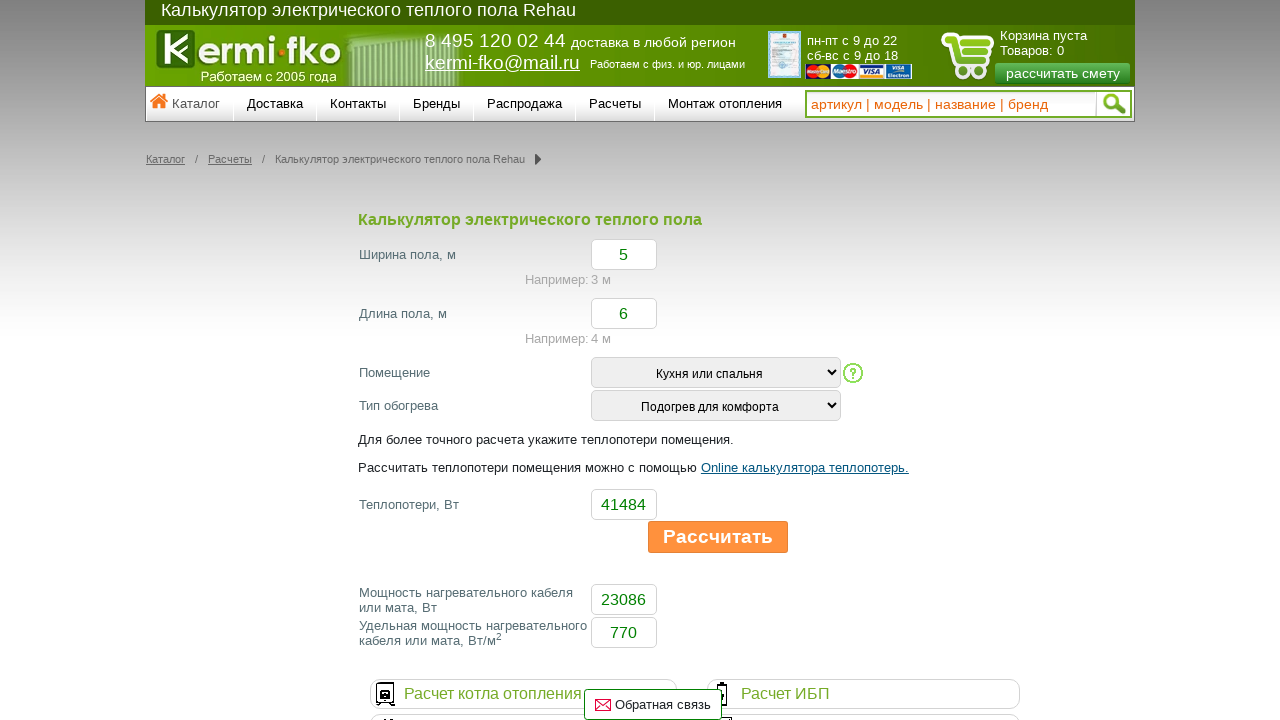

Verified specific floor cable power equals 770
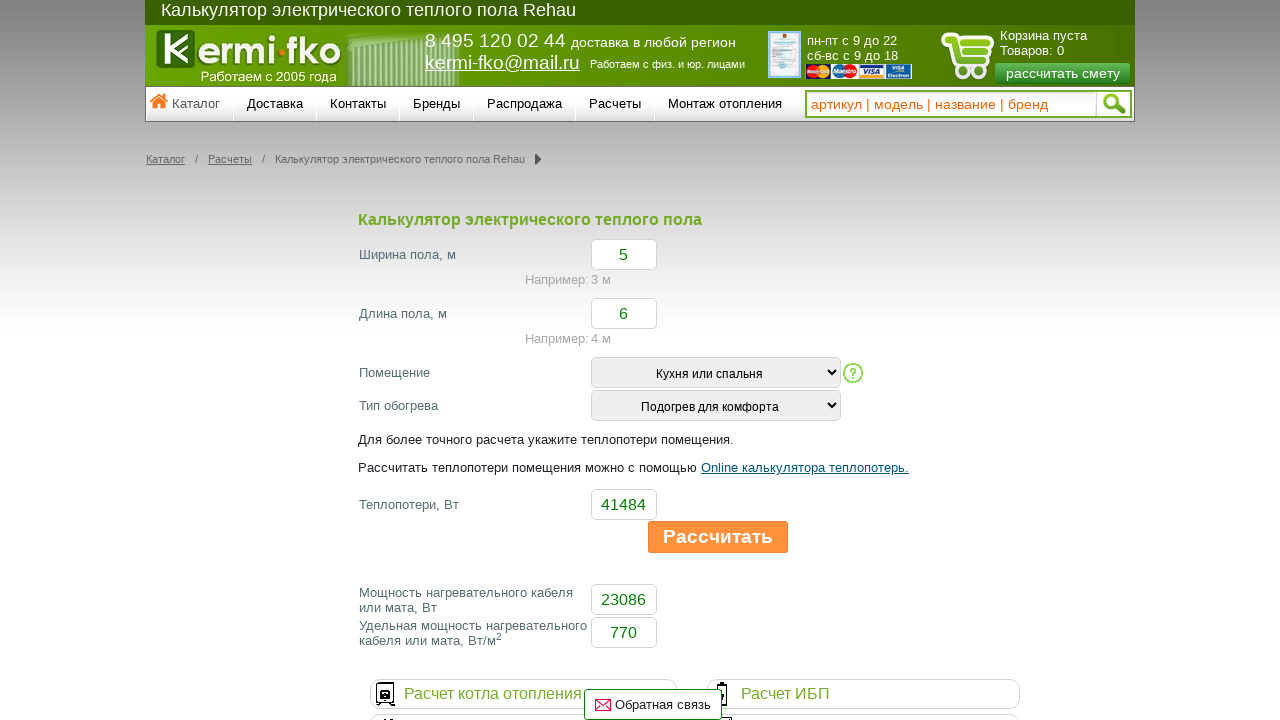

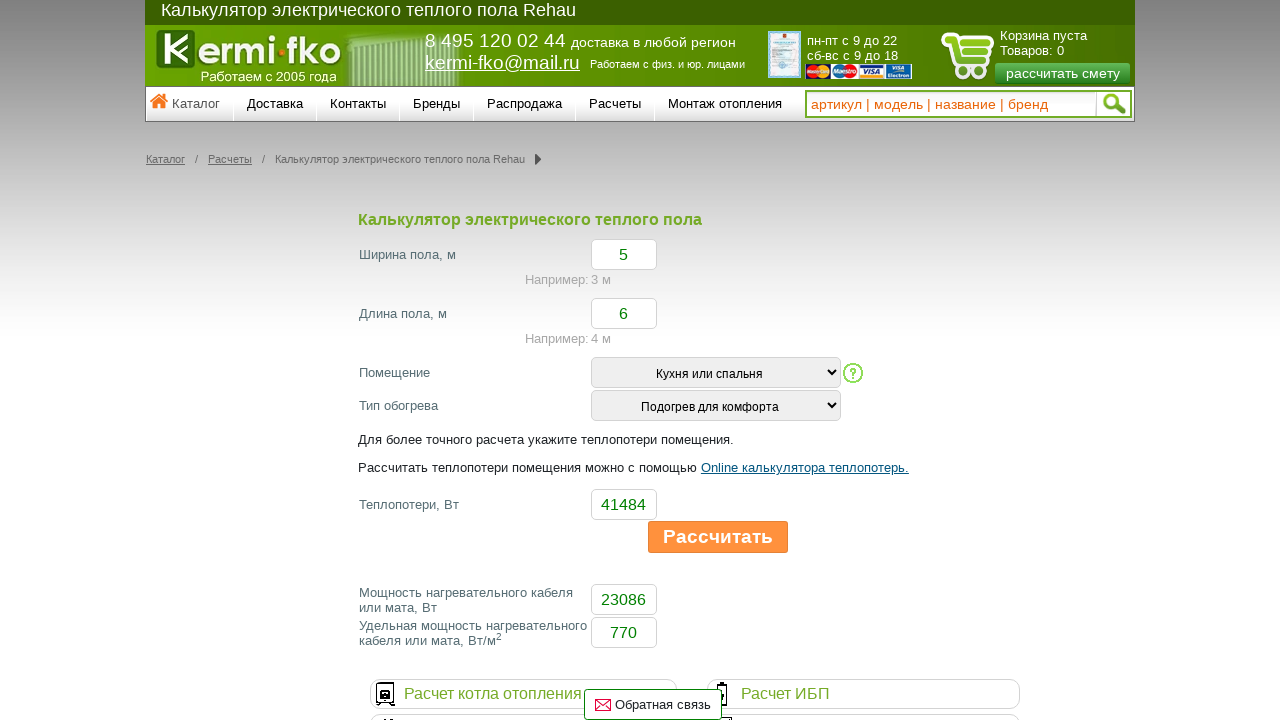